Automates newsletter signup on EurekAlert by filling email, name fields, checking unchecked checkboxes, and submitting the form.

Starting URL: https://www.eurekalert.org/newsletter/

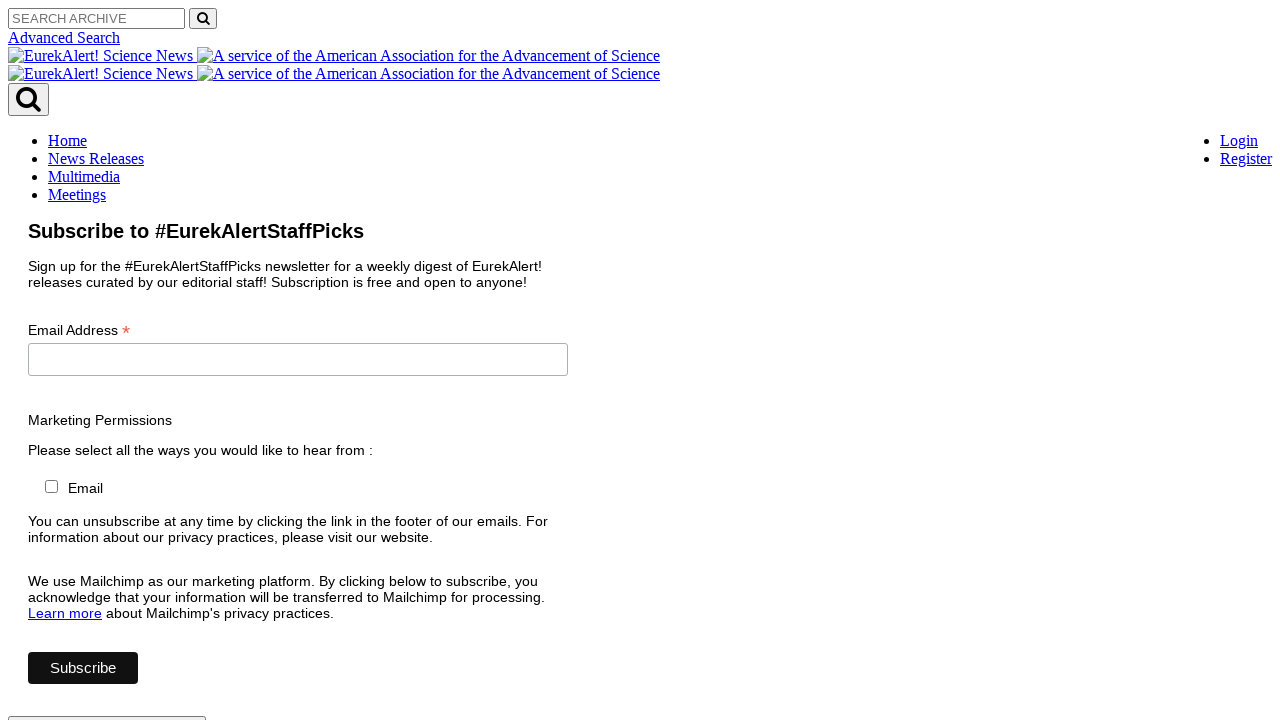

Filled email field with 'dchen_testing@example.net' on xpath=//input[contains(translate(@name, 'EMAIL', 'email'),'email')] >> nth=0
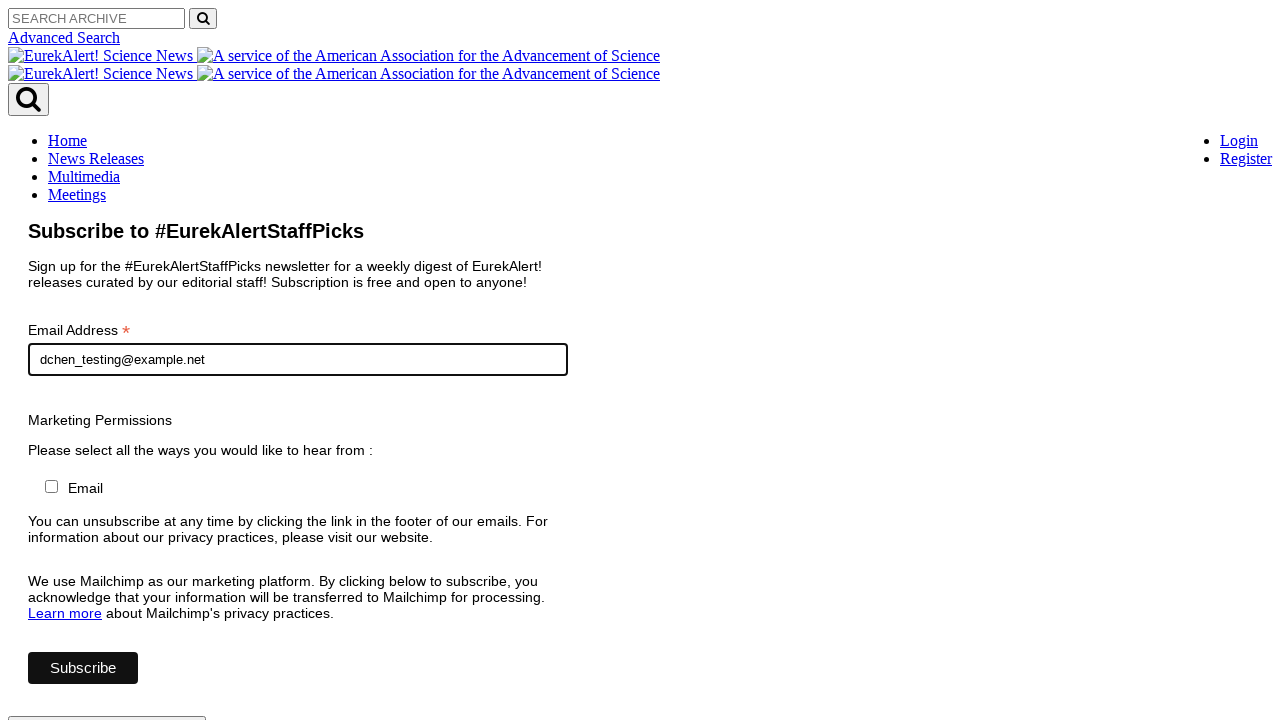

Clicked unchecked checkbox 1 at (51, 487) on xpath=//input[@type='checkbox' and not (@checked)] >> nth=0
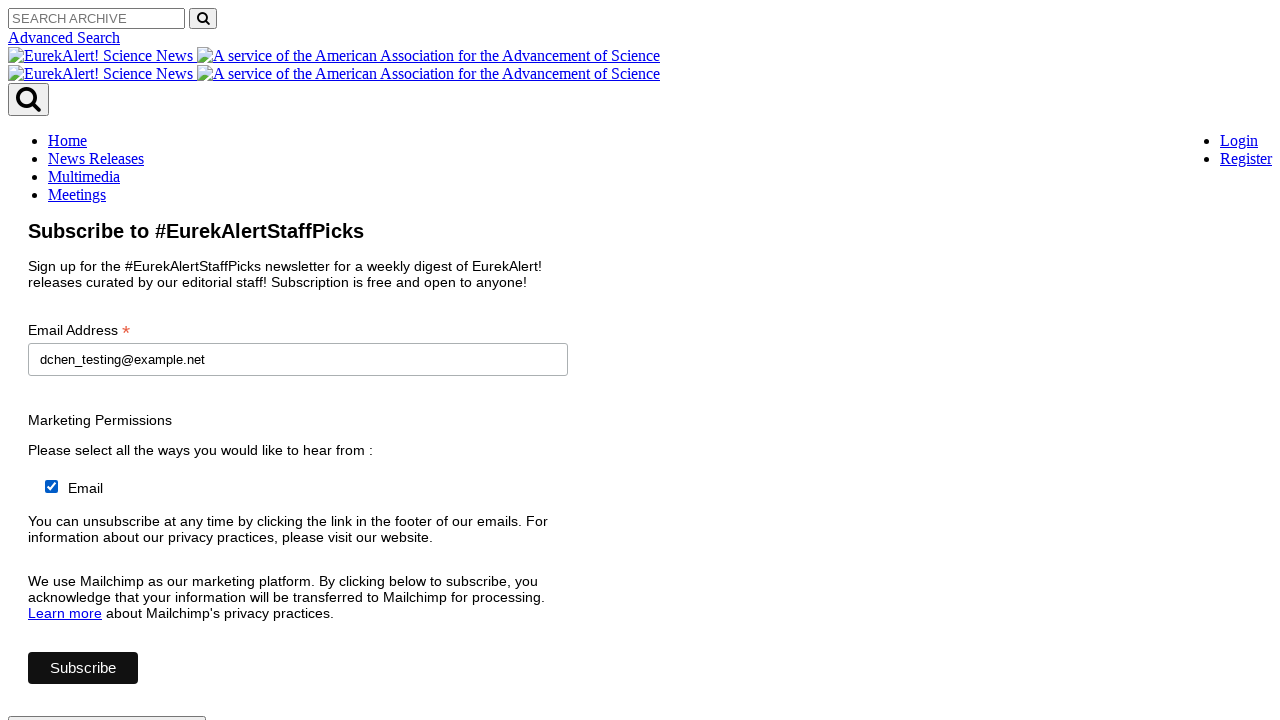

Clicked submit button to complete newsletter signup at (83, 668) on xpath=//*[@type='submit' and ((contains(translate(@value, 'SUBCRIE', 'subcrie'),
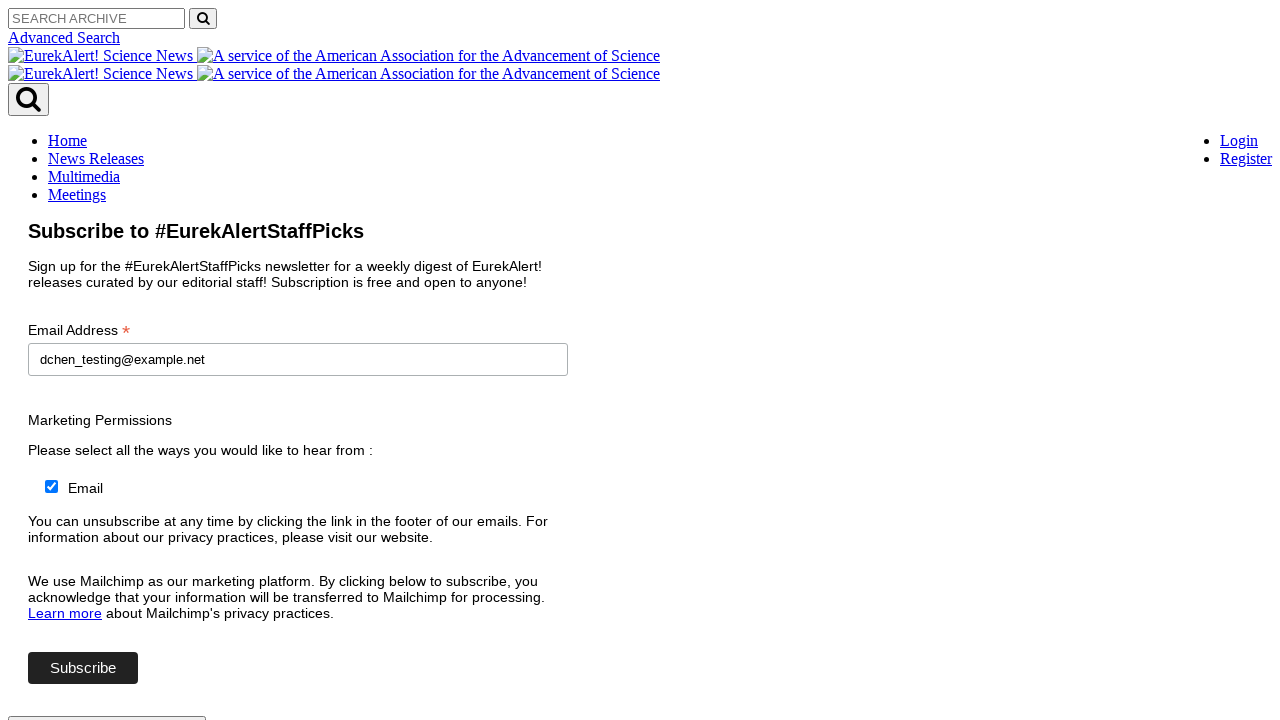

Waited 2 seconds for form submission to complete
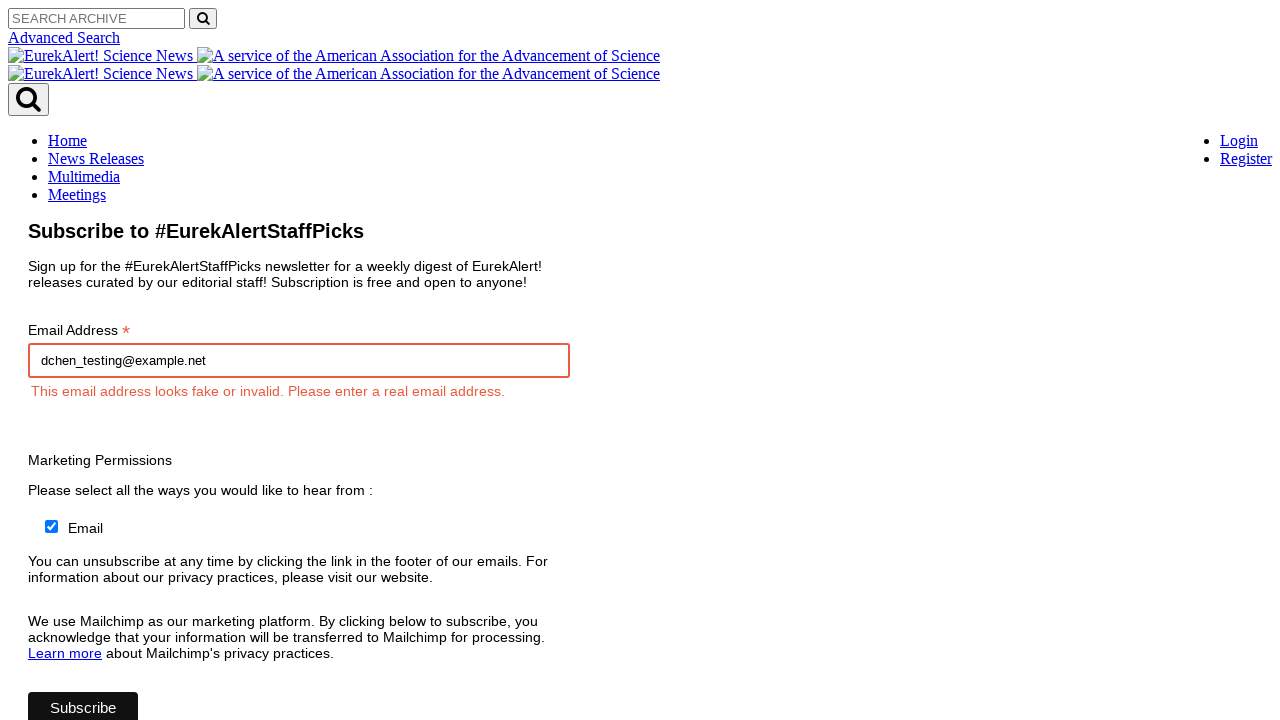

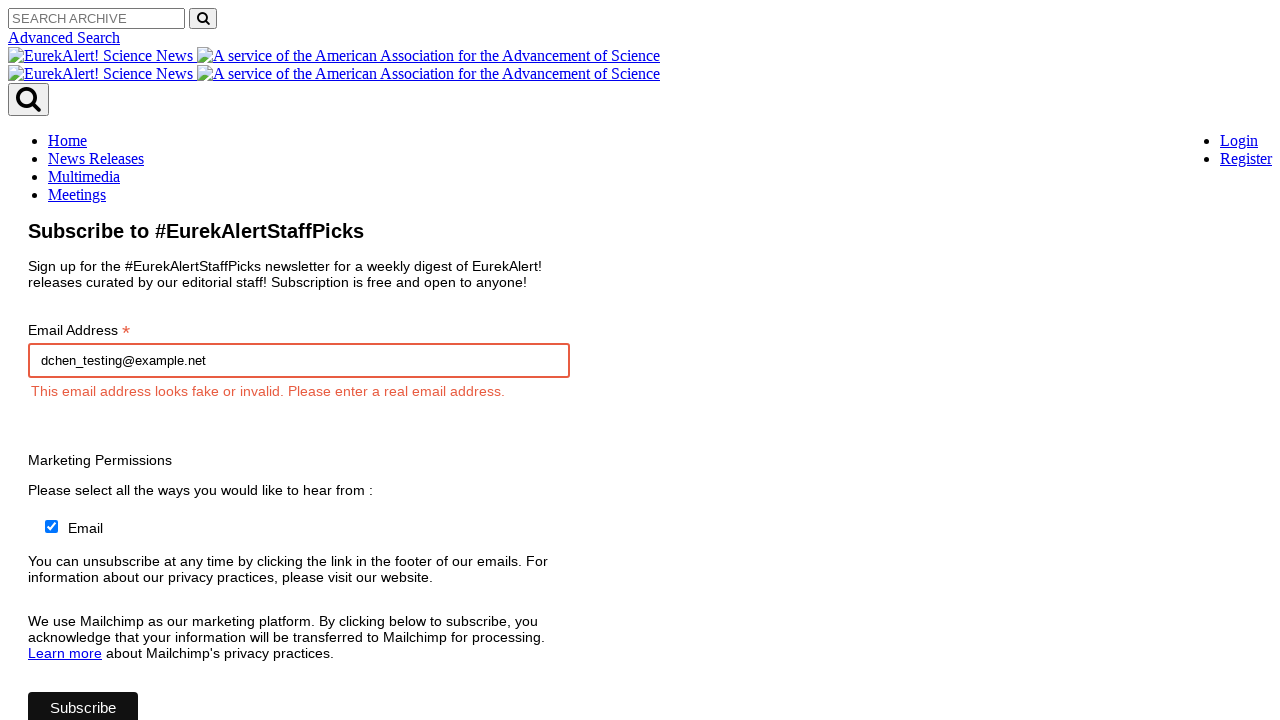